Navigates to HP's homepage and verifies the current URL is accessible

Starting URL: https://www.hp.com

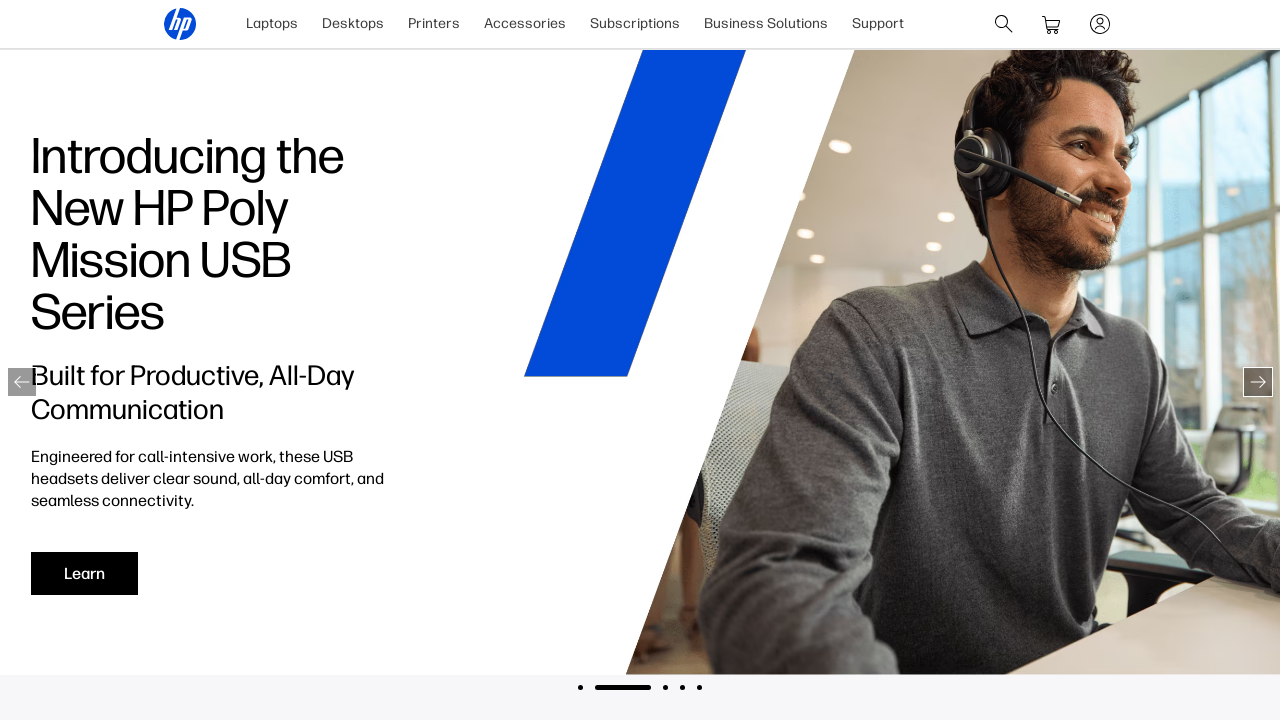

Waited for page to reach domcontentloaded state
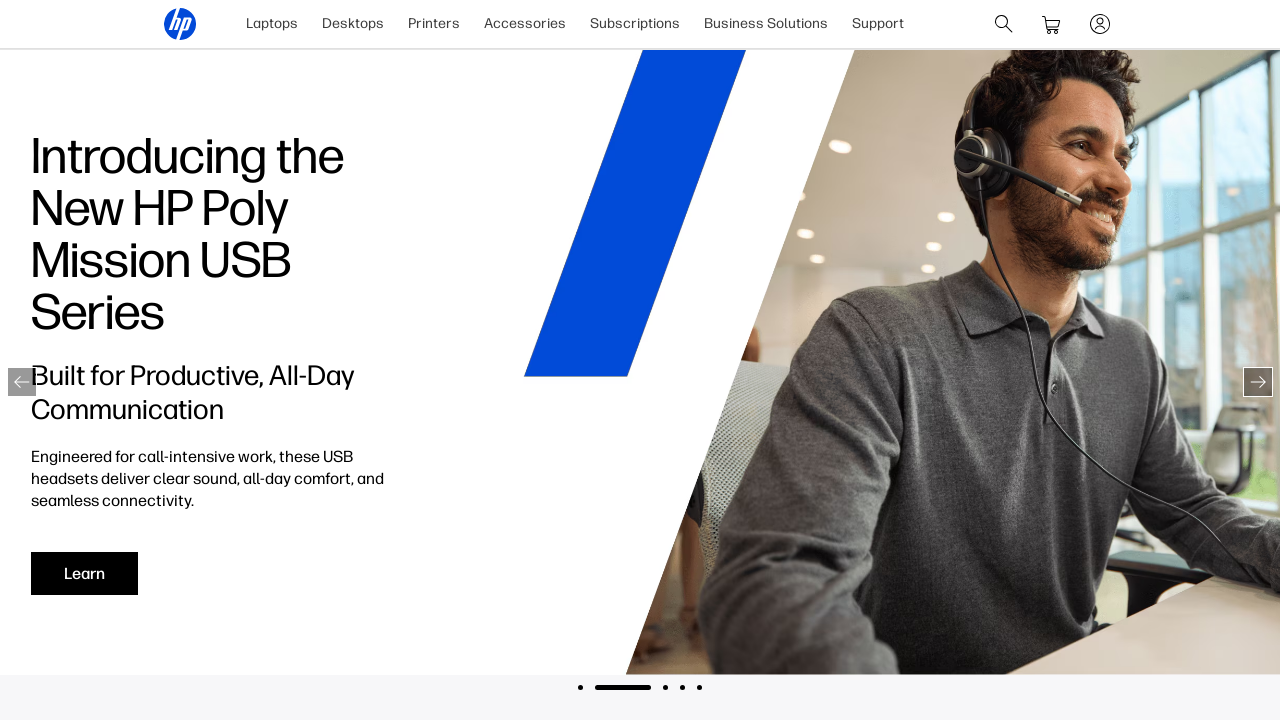

Retrieved current URL: https://www.hp.com/us-en/home.html
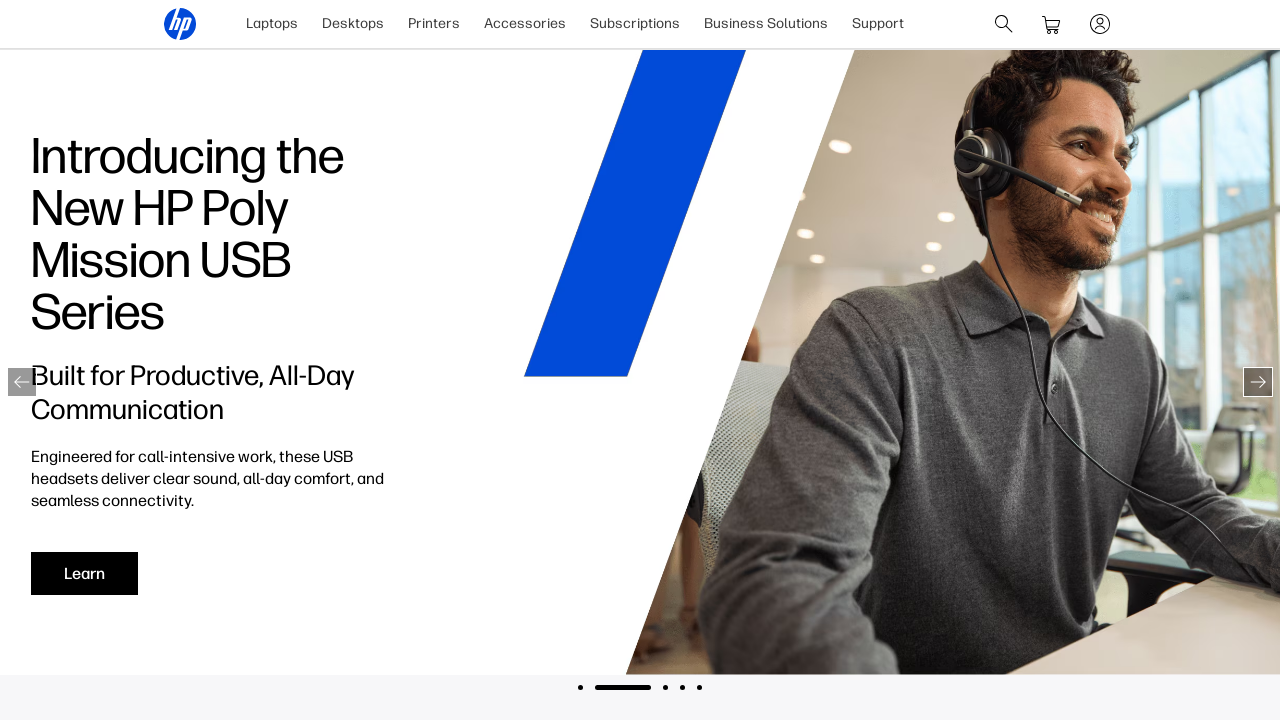

Verified that current URL contains 'hp.com'
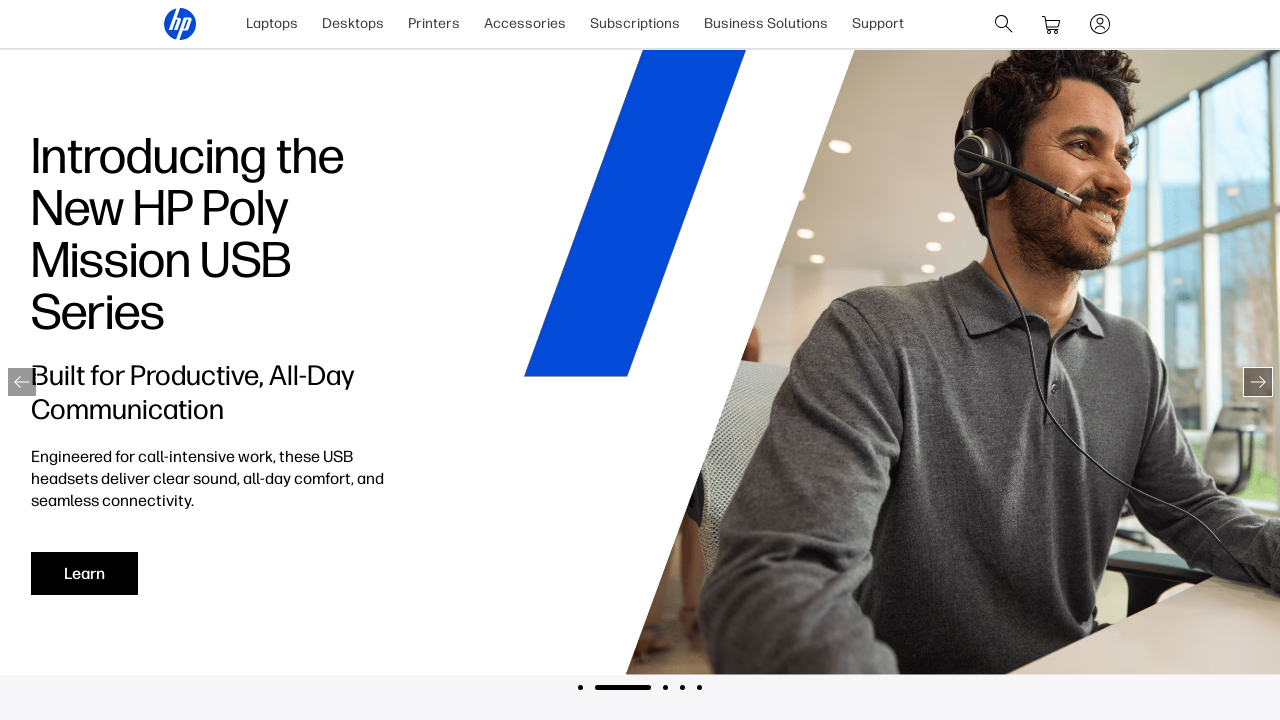

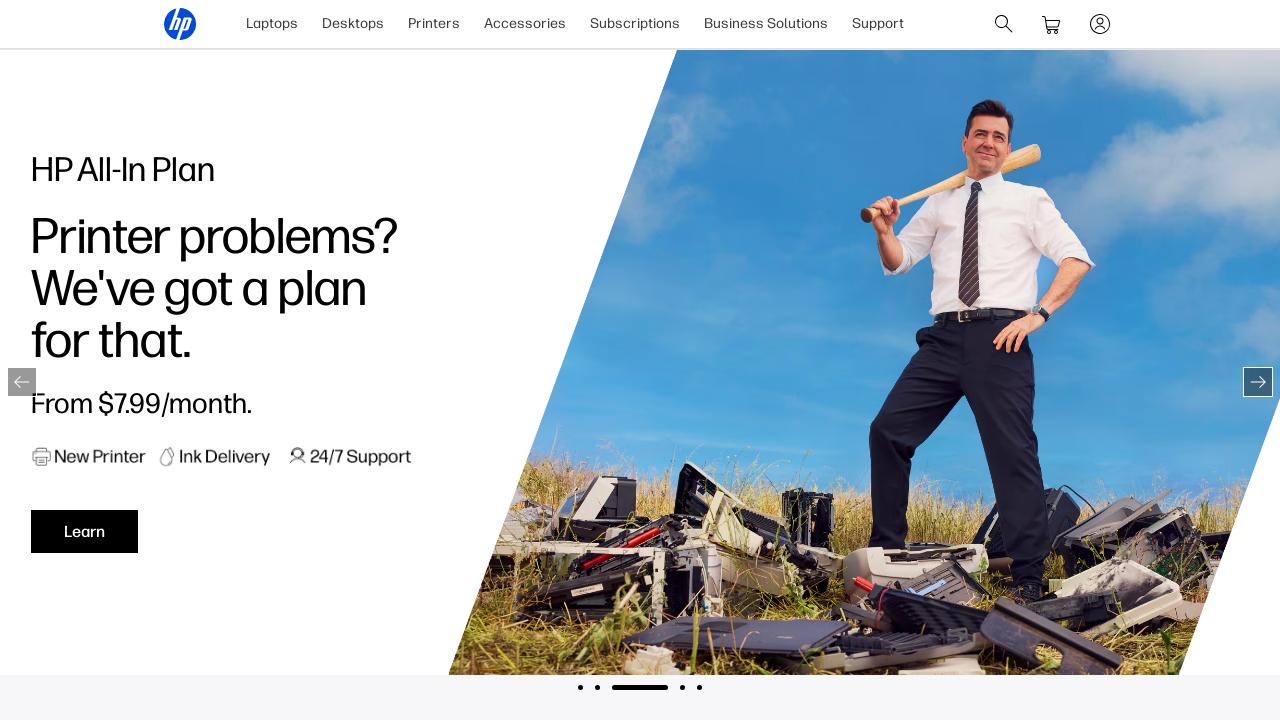